Tests keyboard shortcuts (Ctrl+A, Ctrl+C, Ctrl+V) on a text comparison website by selecting and copying text from the source textarea and pasting it into the destination textarea.

Starting URL: https://extendsclass.com/text-compare.html

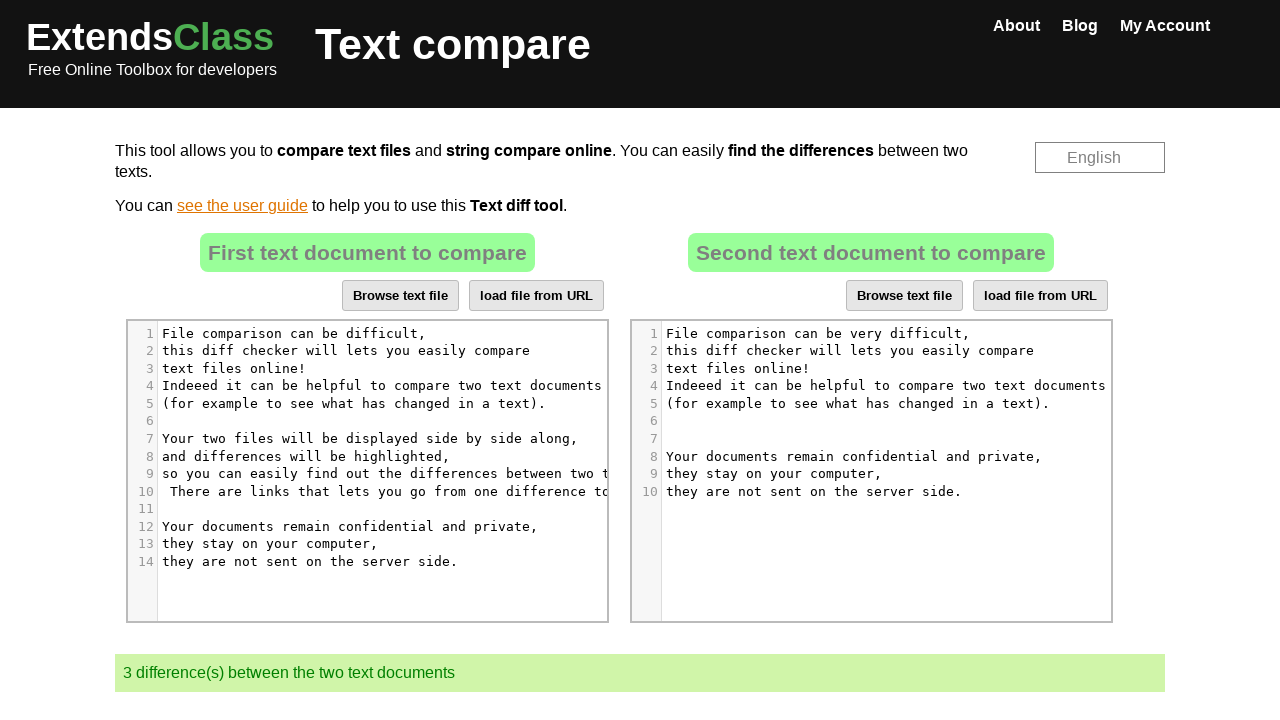

Waited for source textarea to load
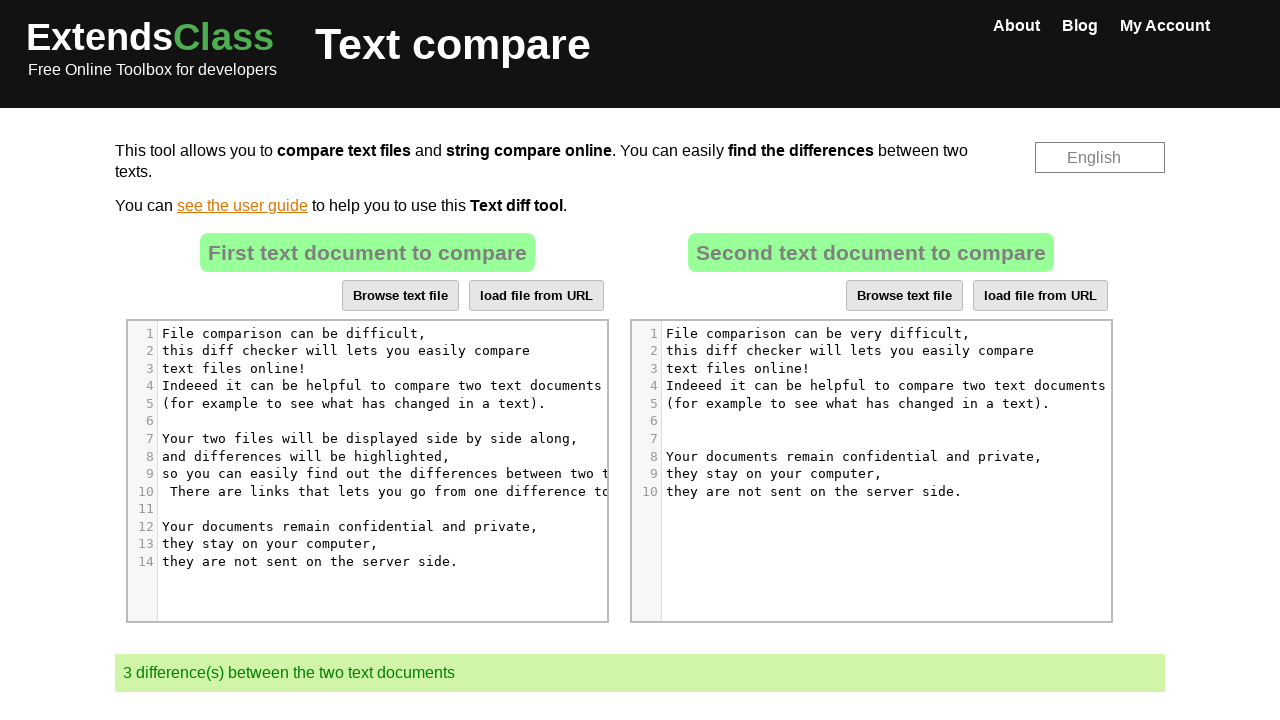

Clicked on source textarea (CodeMirror editor) at (367, 471) on #dropZone .CodeMirror
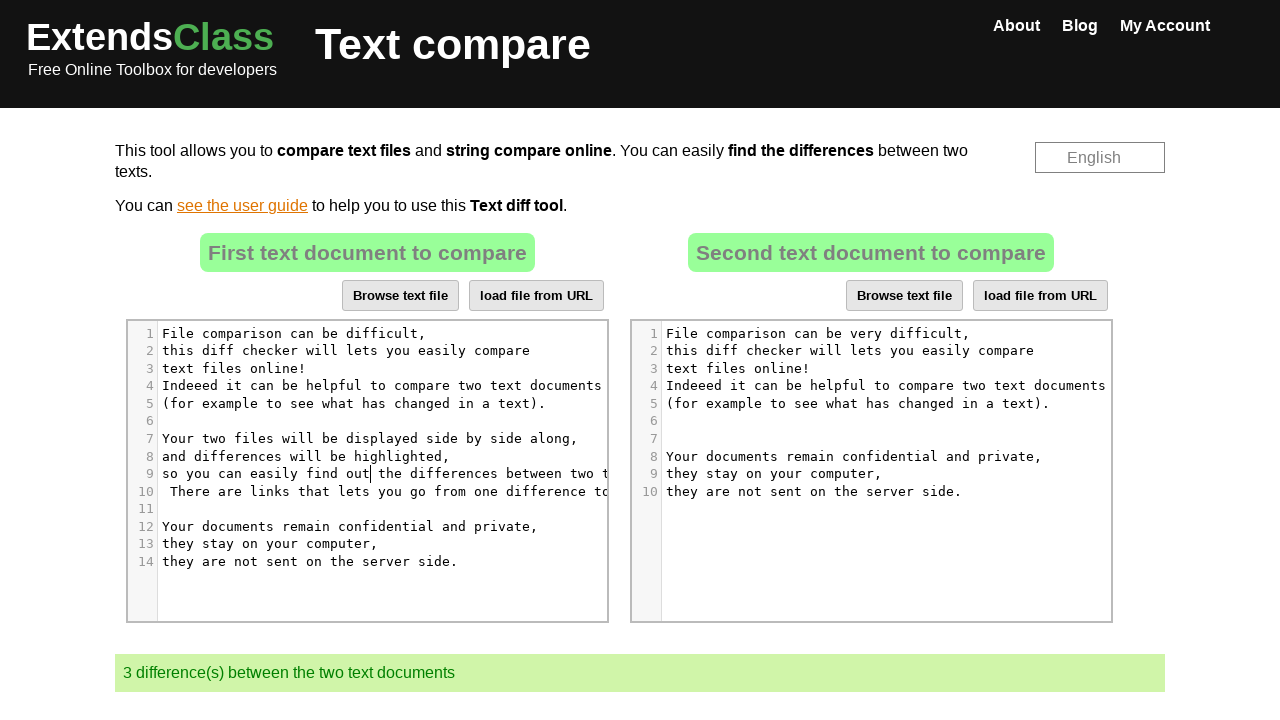

Typed sample text 'Sample text for comparison testing' in source textarea
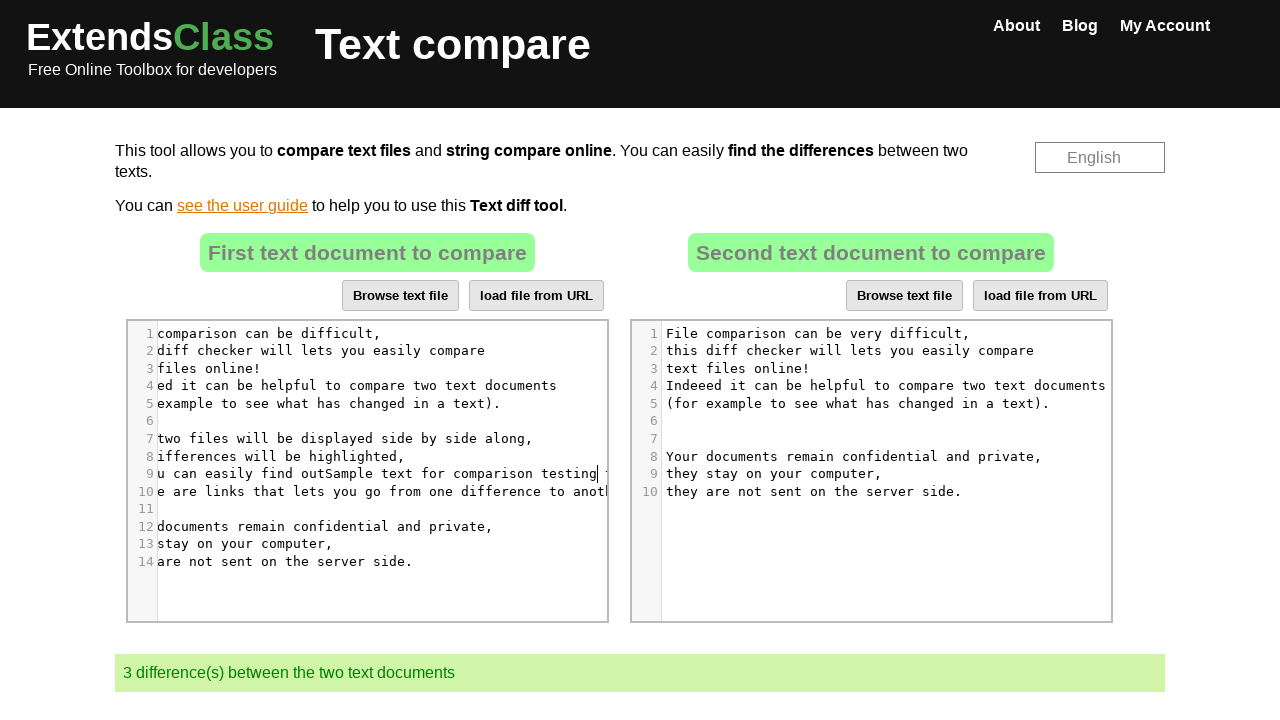

Selected all text in source textarea using Ctrl+A
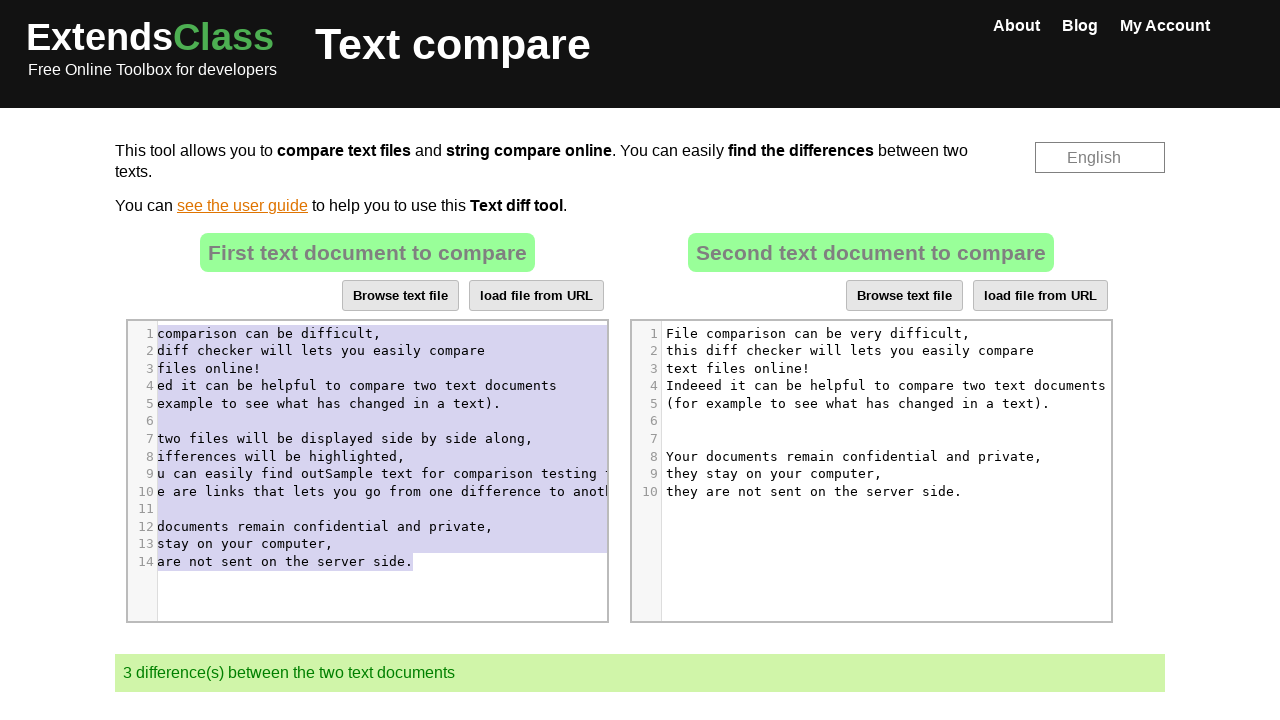

Copied selected text to clipboard using Ctrl+C
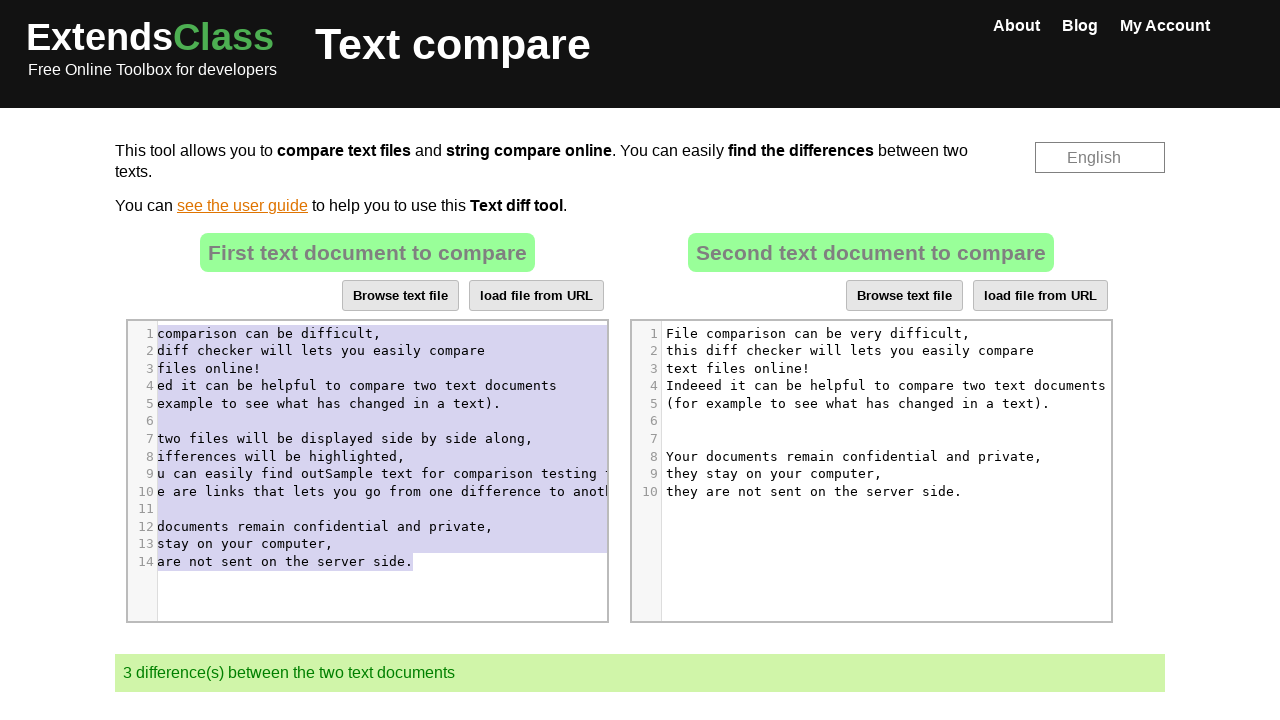

Clicked on destination textarea (CodeMirror editor) at (871, 471) on #dropZone2 .CodeMirror
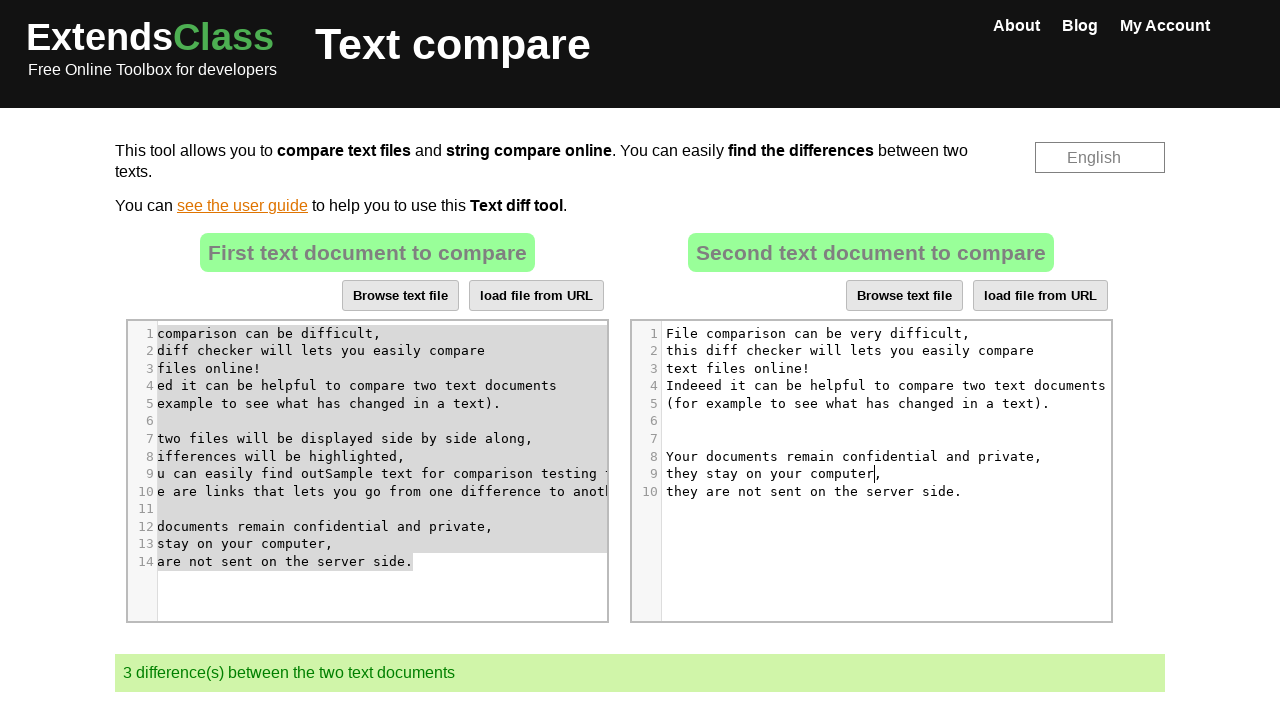

Selected all text in destination textarea using Ctrl+A
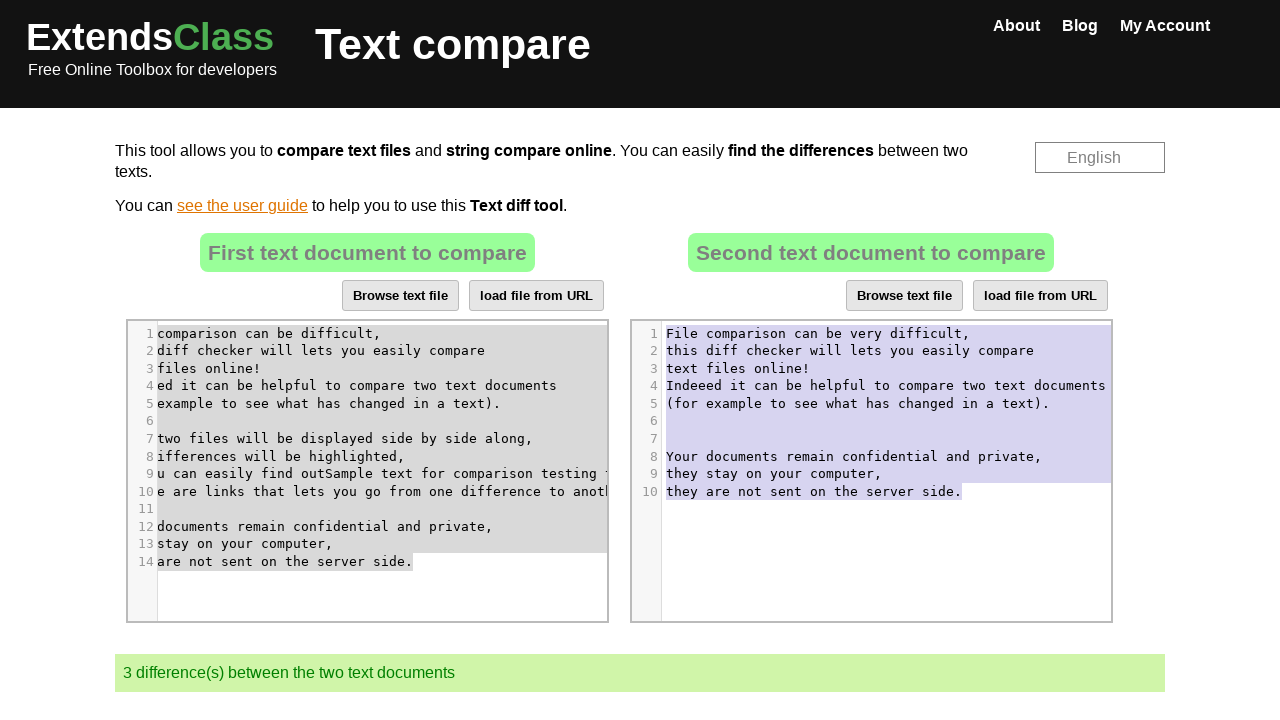

Pasted copied text into destination textarea using Ctrl+V
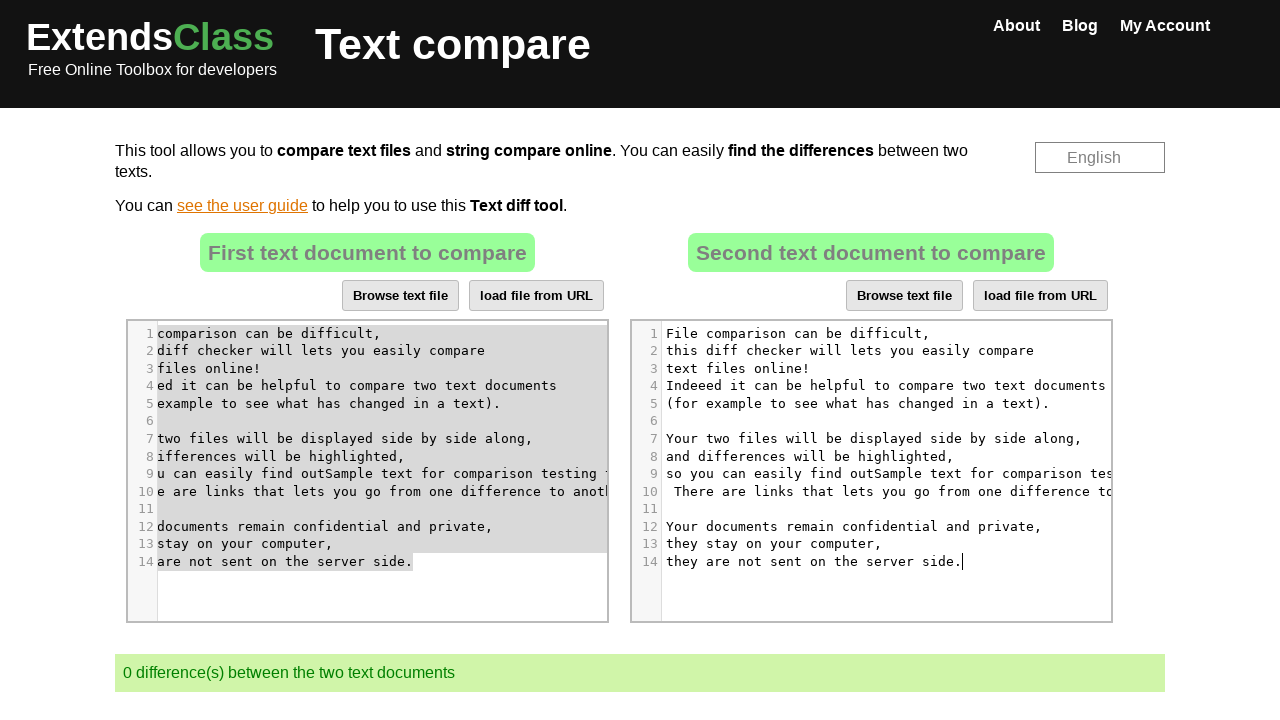

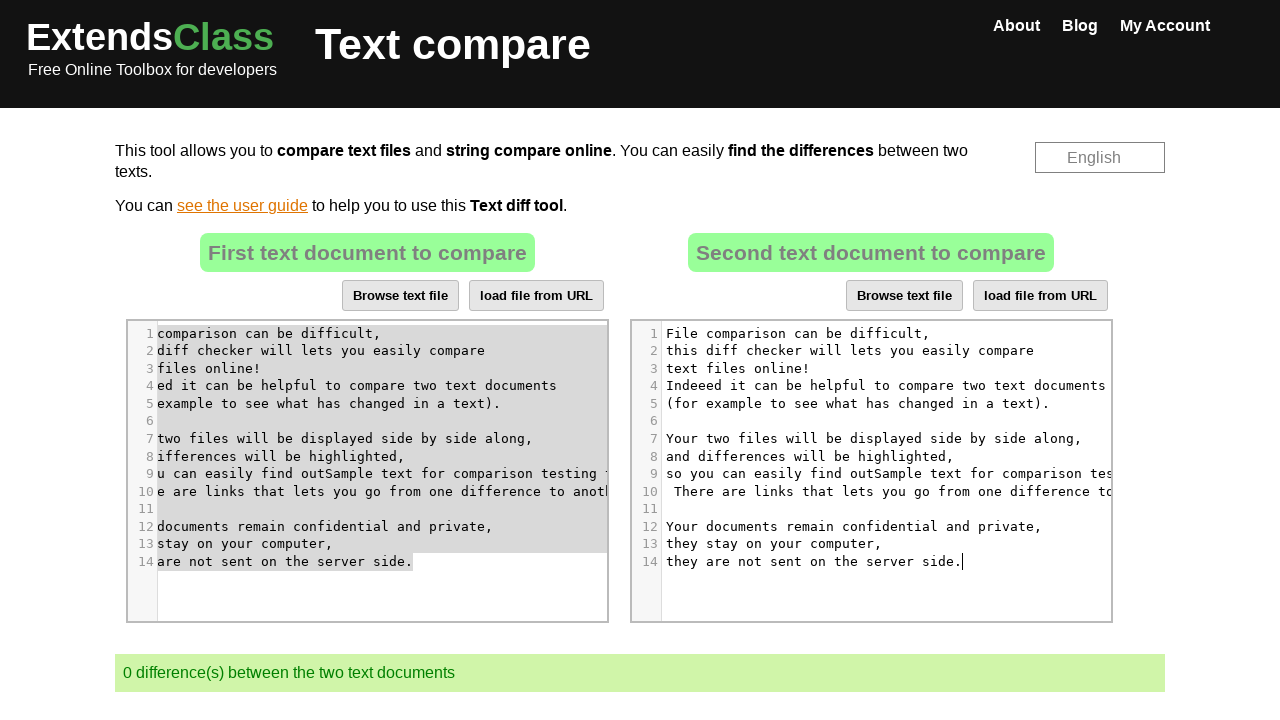